Tests entering delivery location by clicking search placeholder and using current location

Starting URL: https://www.swiggy.com

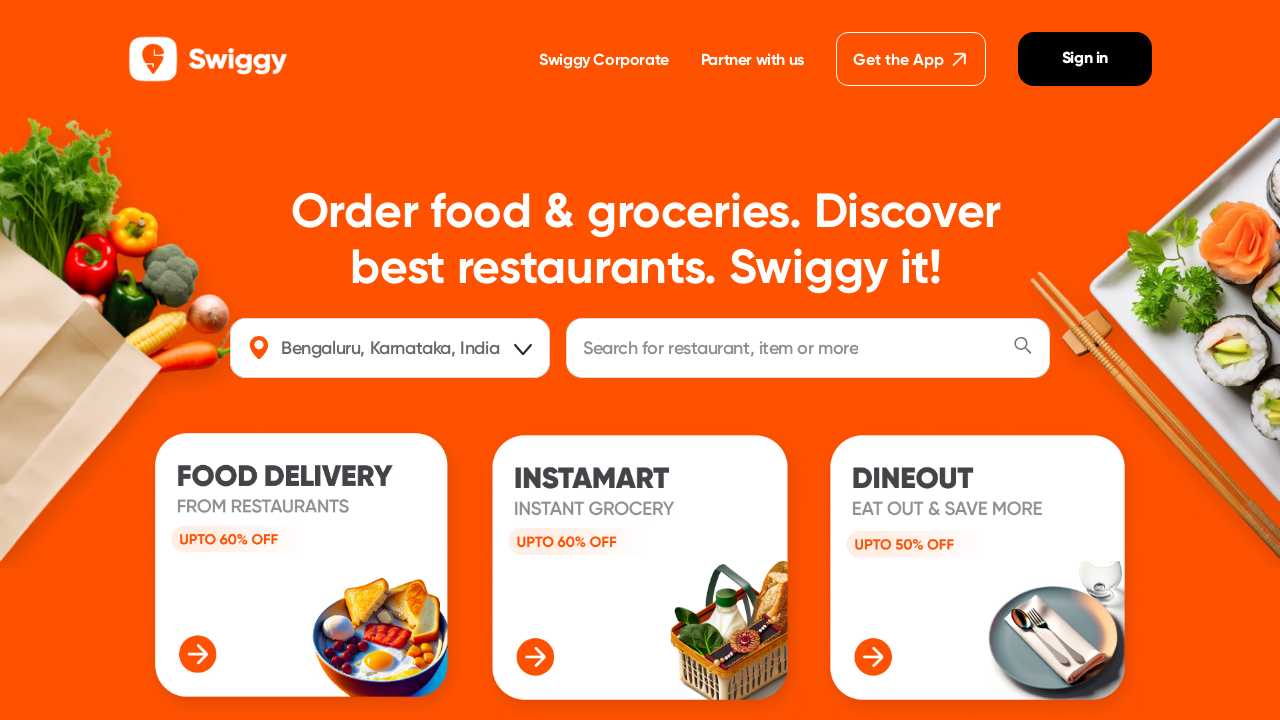

Clicked on delivery location search placeholder at (392, 348) on internal:attr=[placeholder="Enter your delivery location"i]
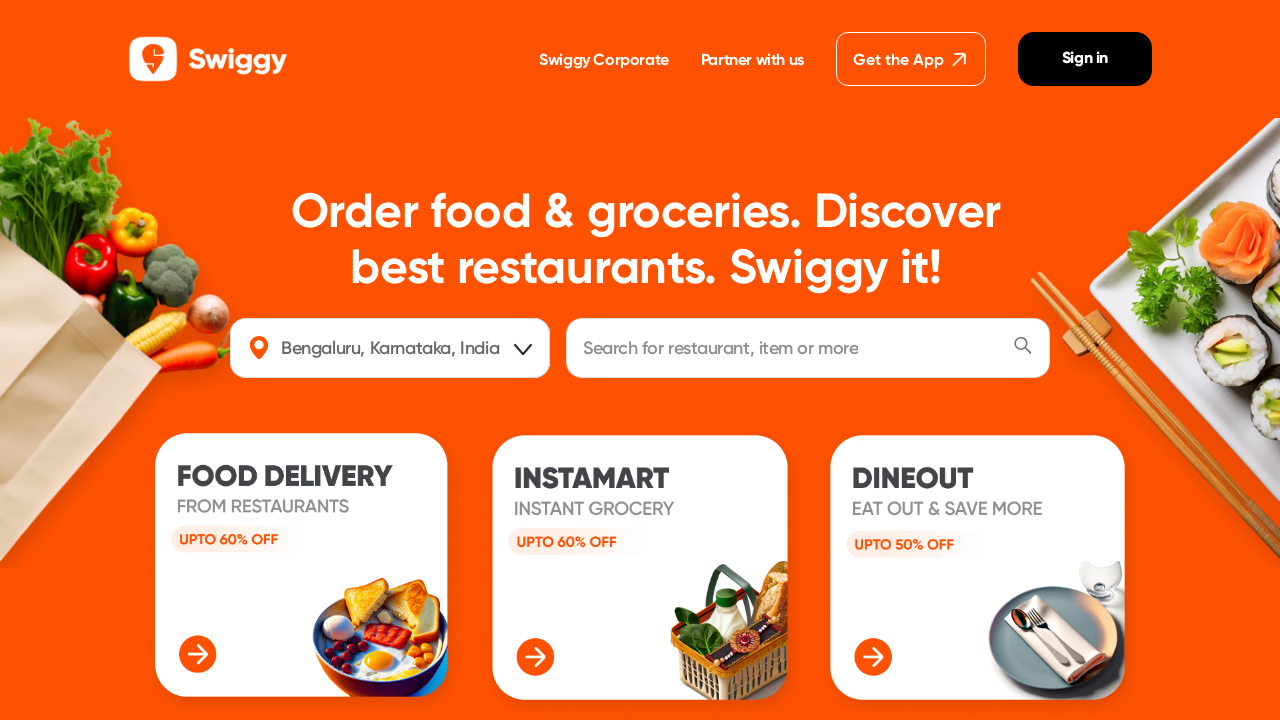

Clicked on rating down icon at (523, 348) on internal:label="rating-down-down-icon"i
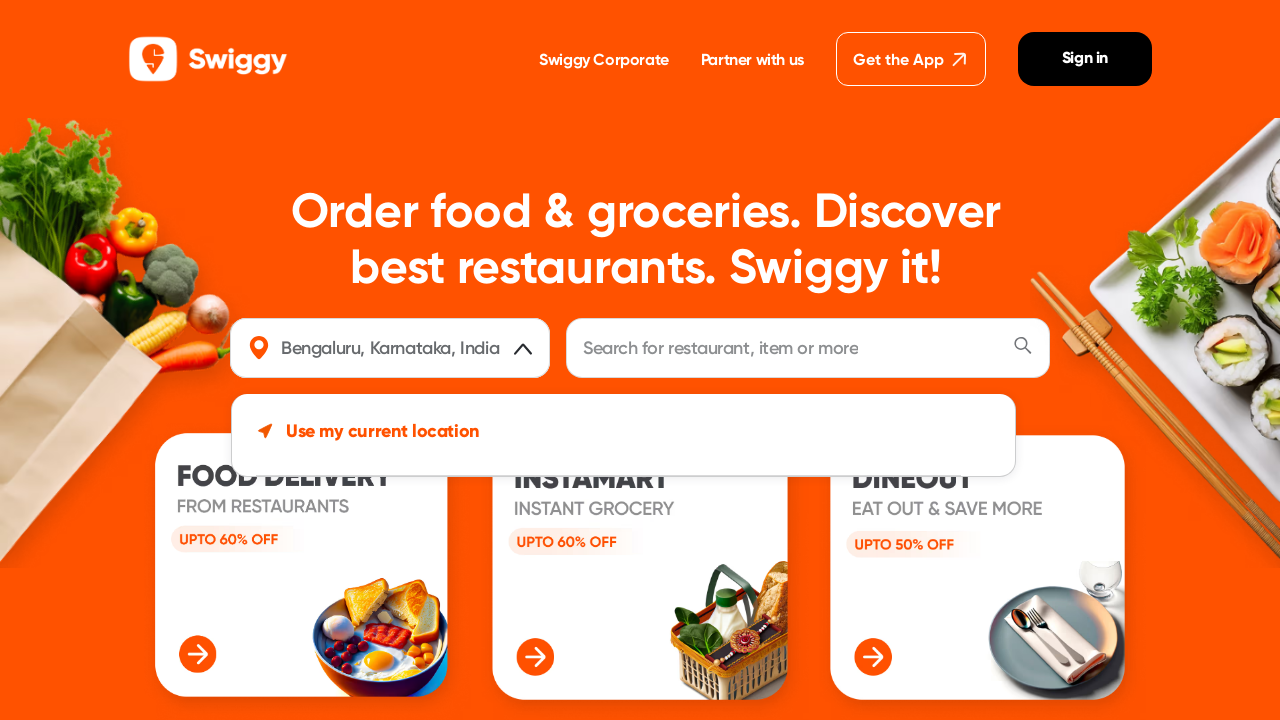

Clicked 'Use my current location' button to set delivery location at (608, 435) on internal:role=button[name="Use my current location"i]
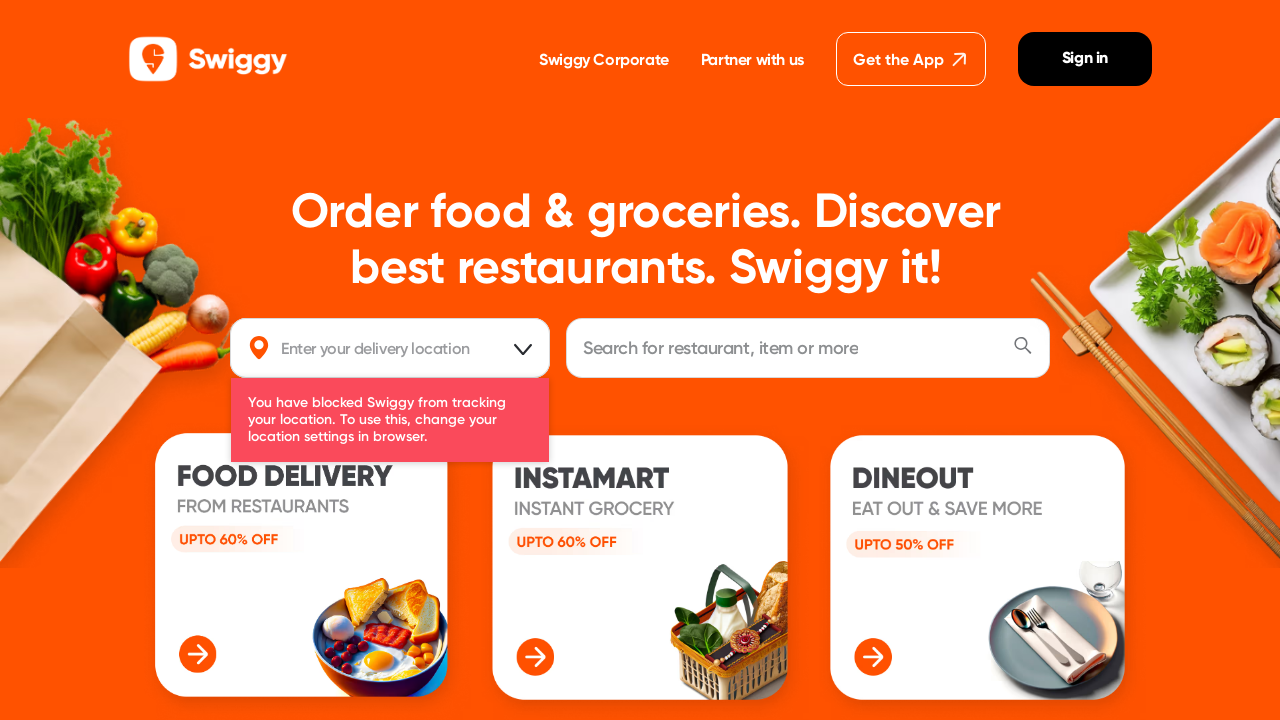

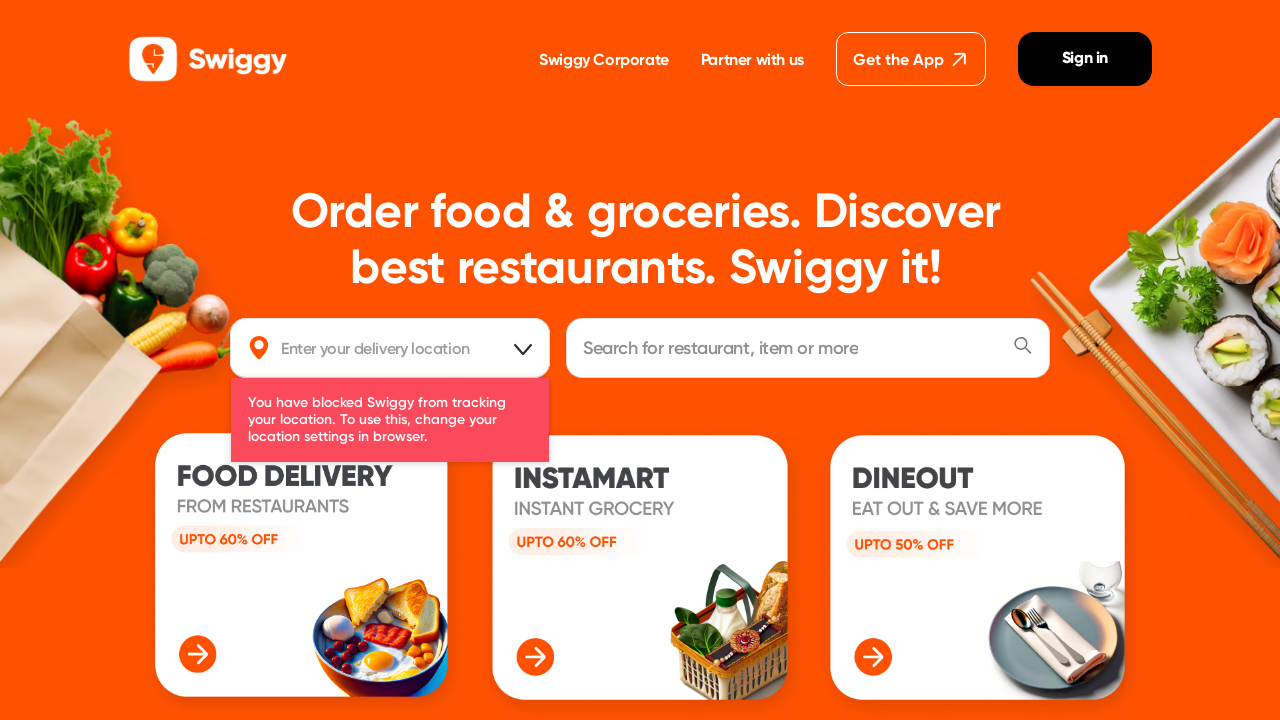